Opens the Rahul Shetty Academy website and retrieves the page title and current URL to verify the page loaded correctly

Starting URL: https://rahulshettyacademy.com

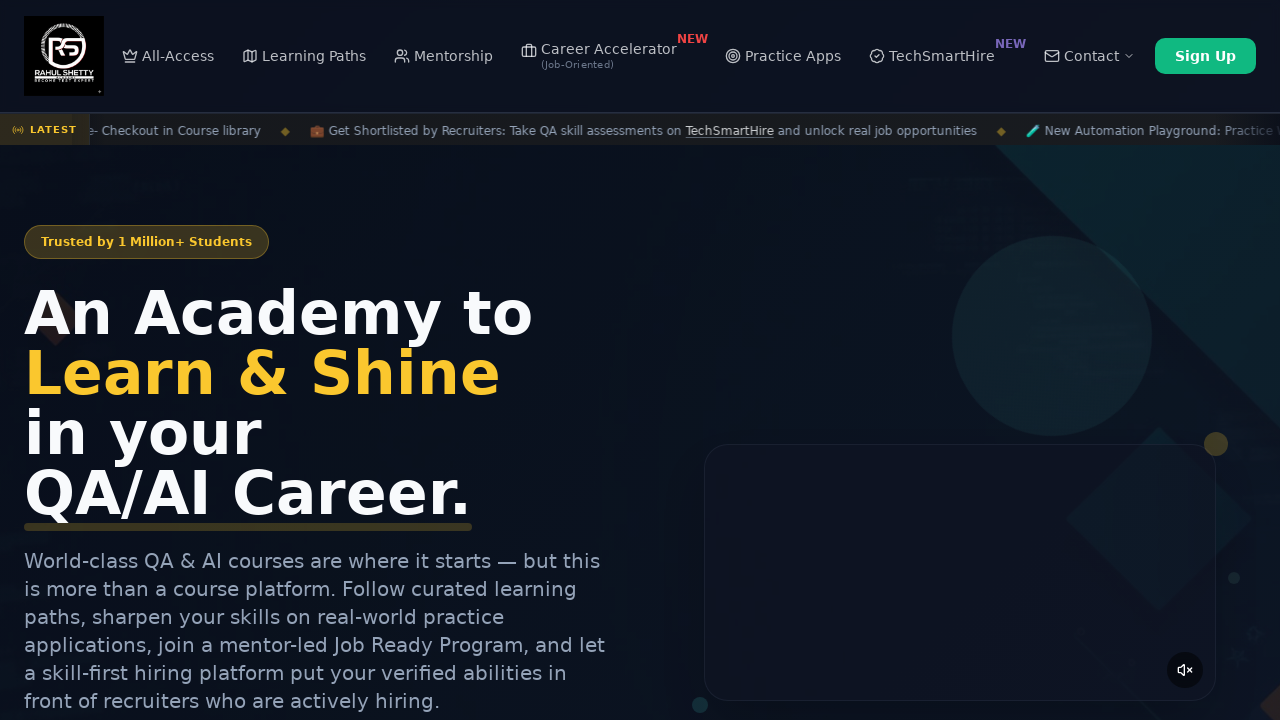

Waited for page DOM content to load
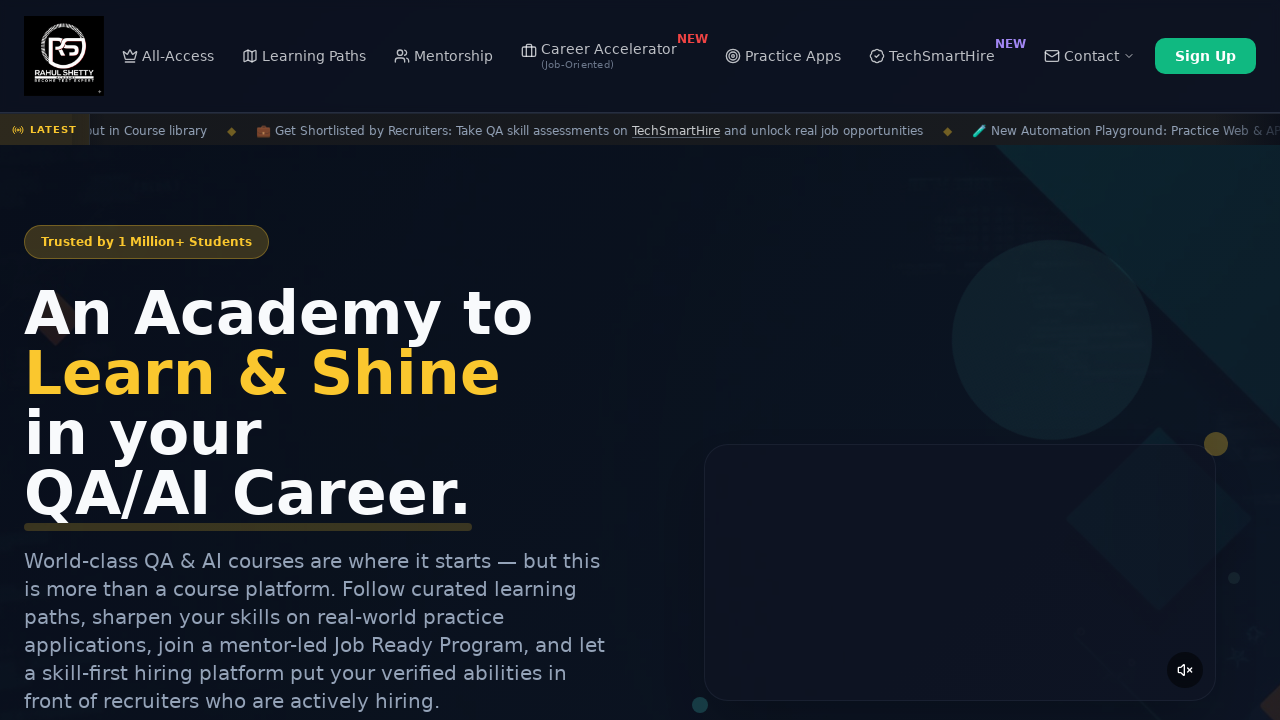

Retrieved page title: Rahul Shetty Academy | QA Automation, Playwright, AI Testing & Online Training
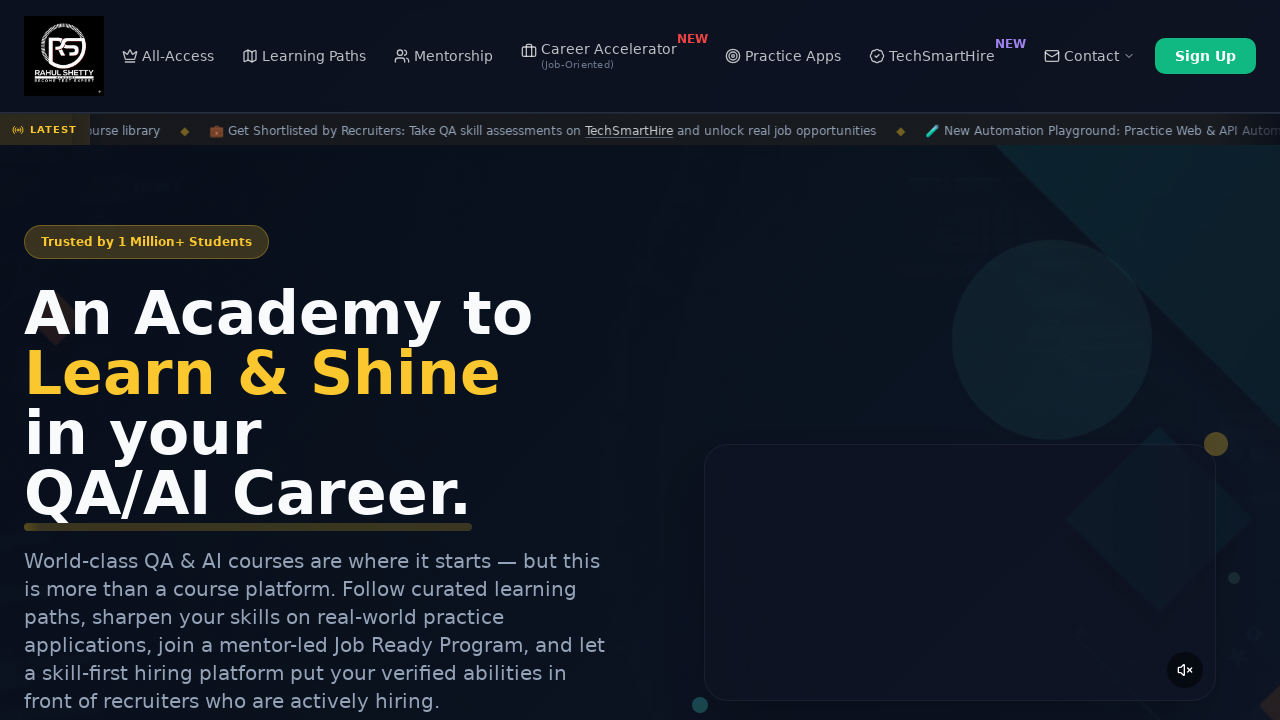

Retrieved current URL: https://rahulshettyacademy.com/
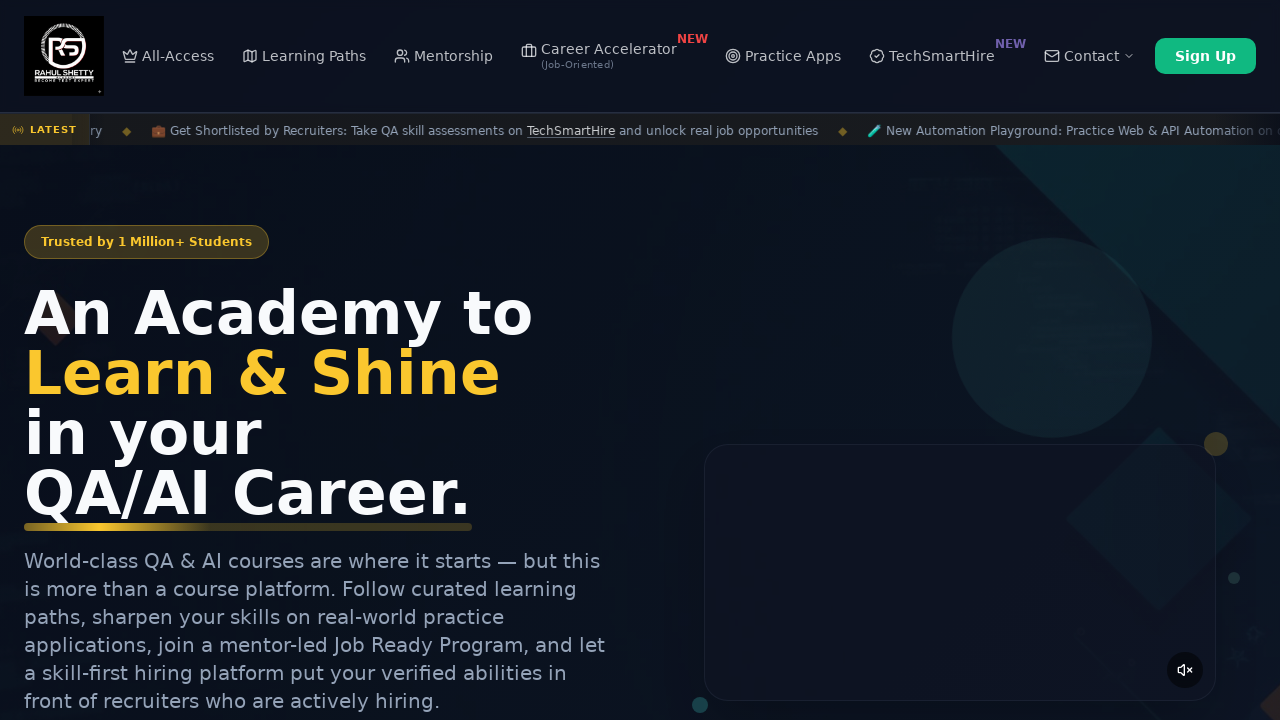

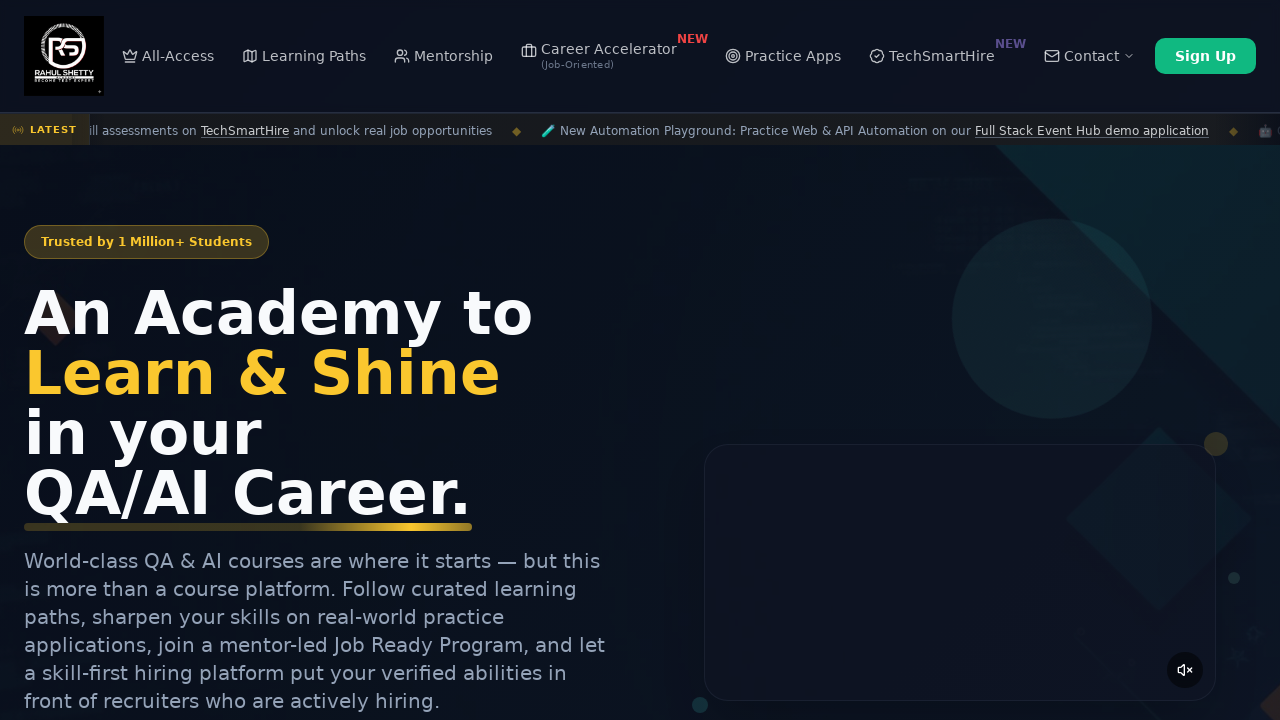